Navigates to a simple form page and locates the submit button element by its ID

Starting URL: http://suninjuly.github.io/simple_form_find_task.html

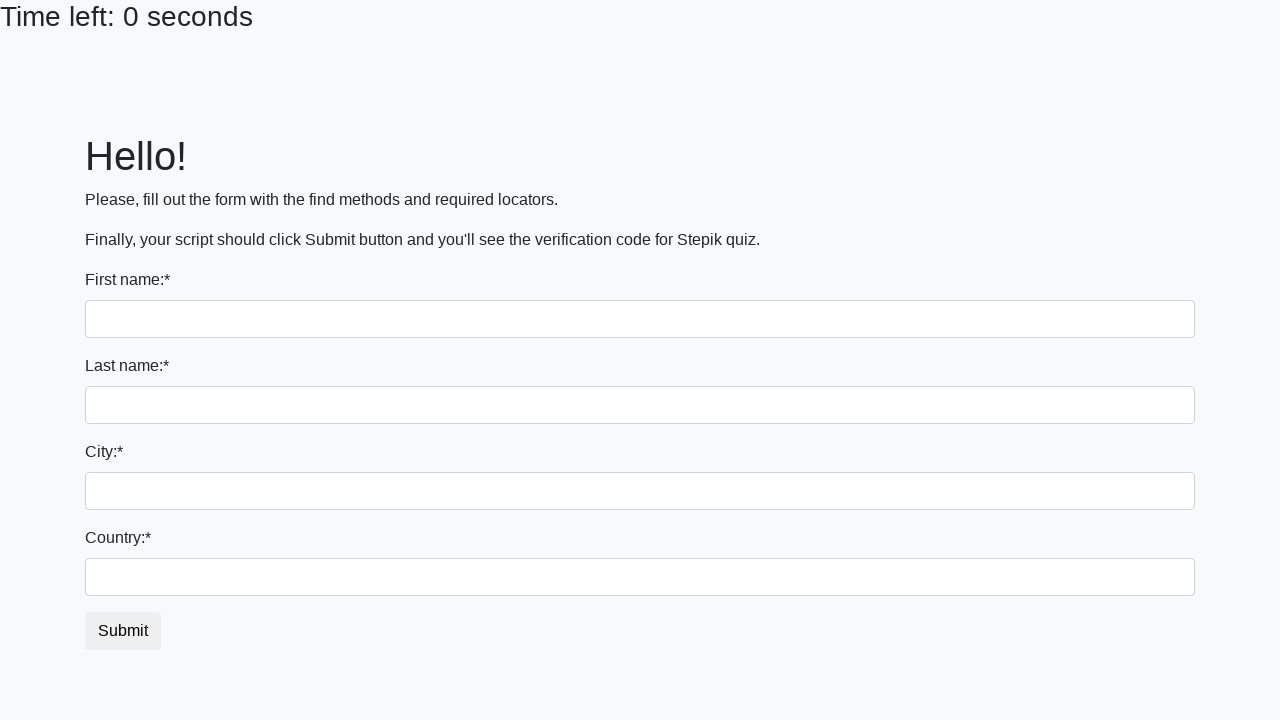

Waited for submit button element with ID 'submit_button' to be present on the page
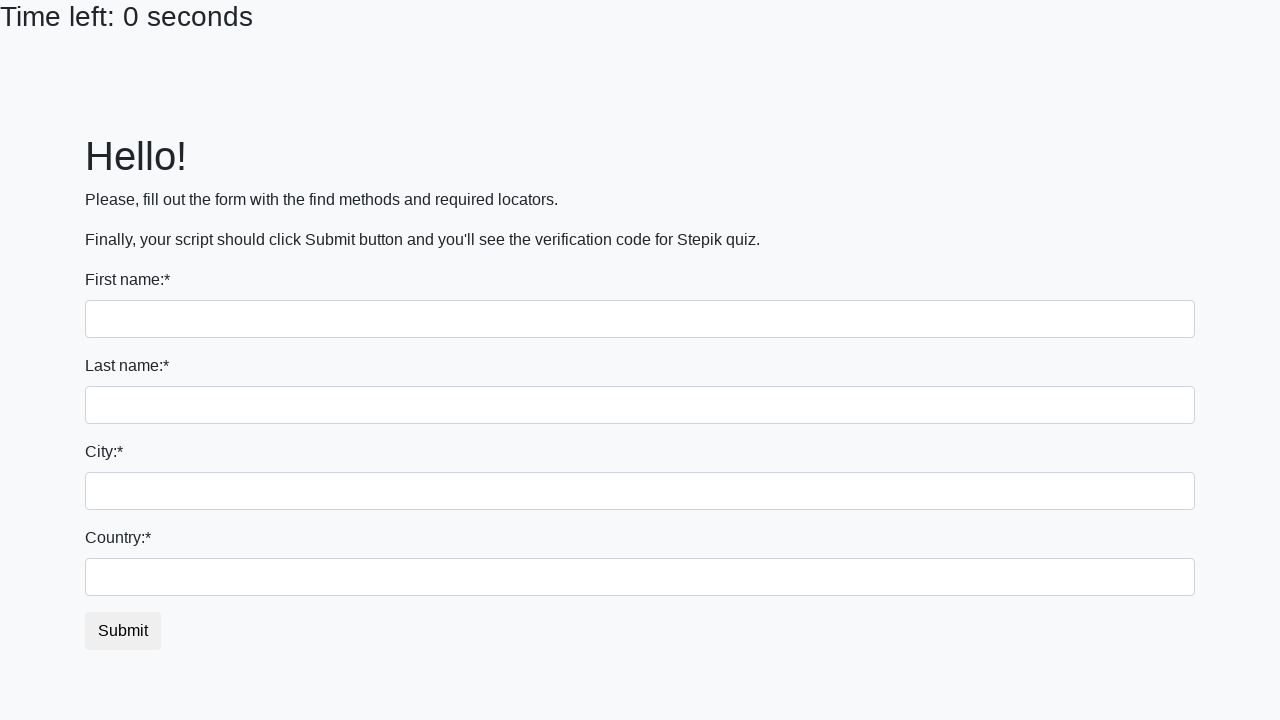

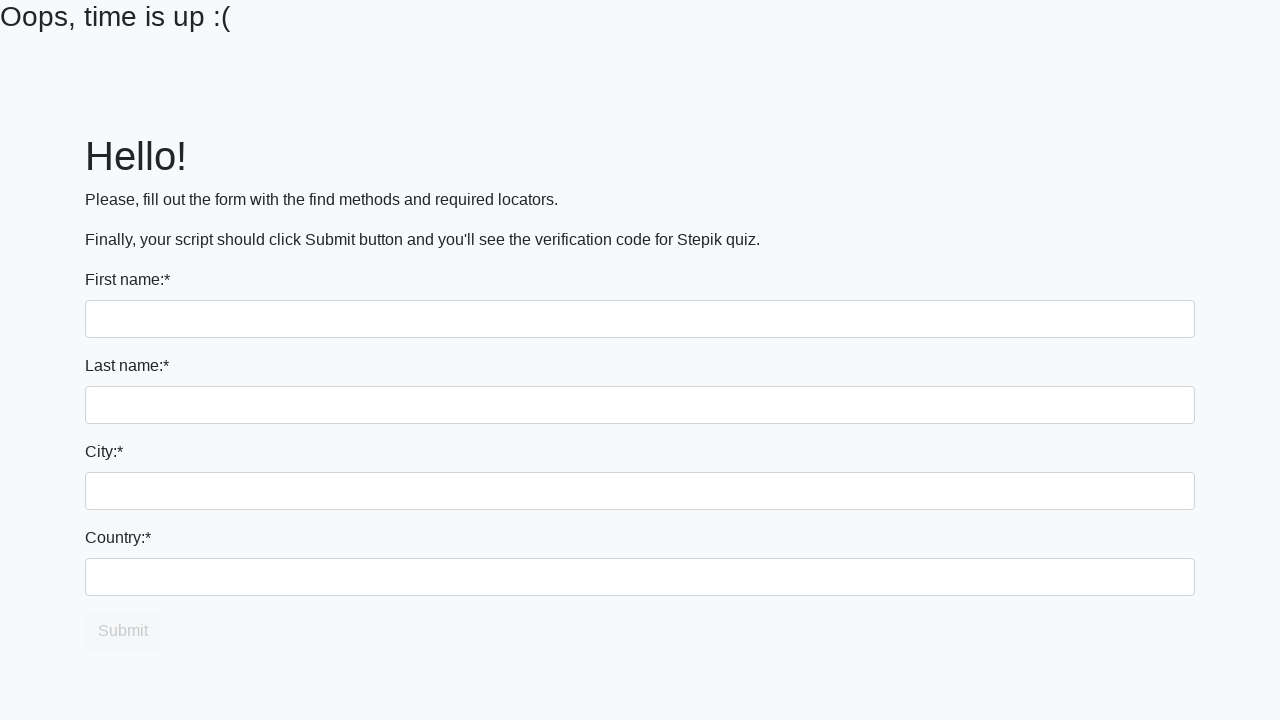